Navigates to ss.com, clicks on the light vehicles section, and verifies that vehicle category links are displayed

Starting URL: https://www.ss.com

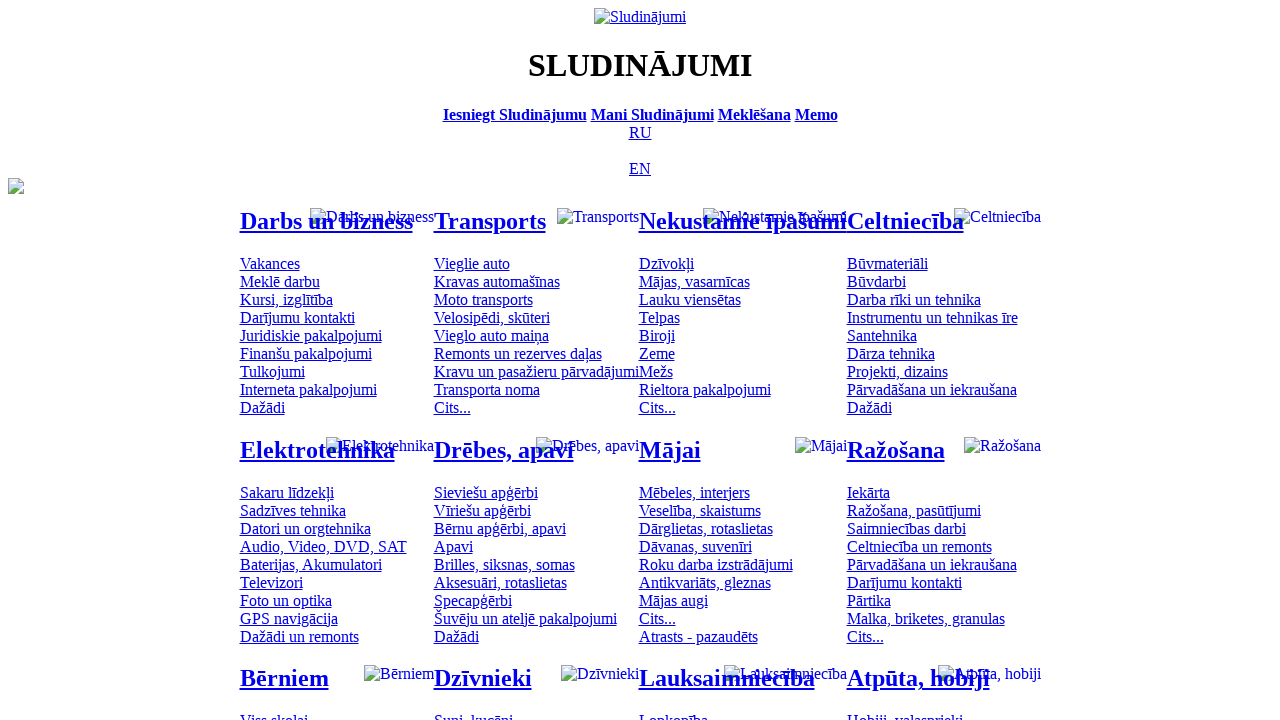

Clicked on light vehicles category link at (472, 263) on #mtd_97
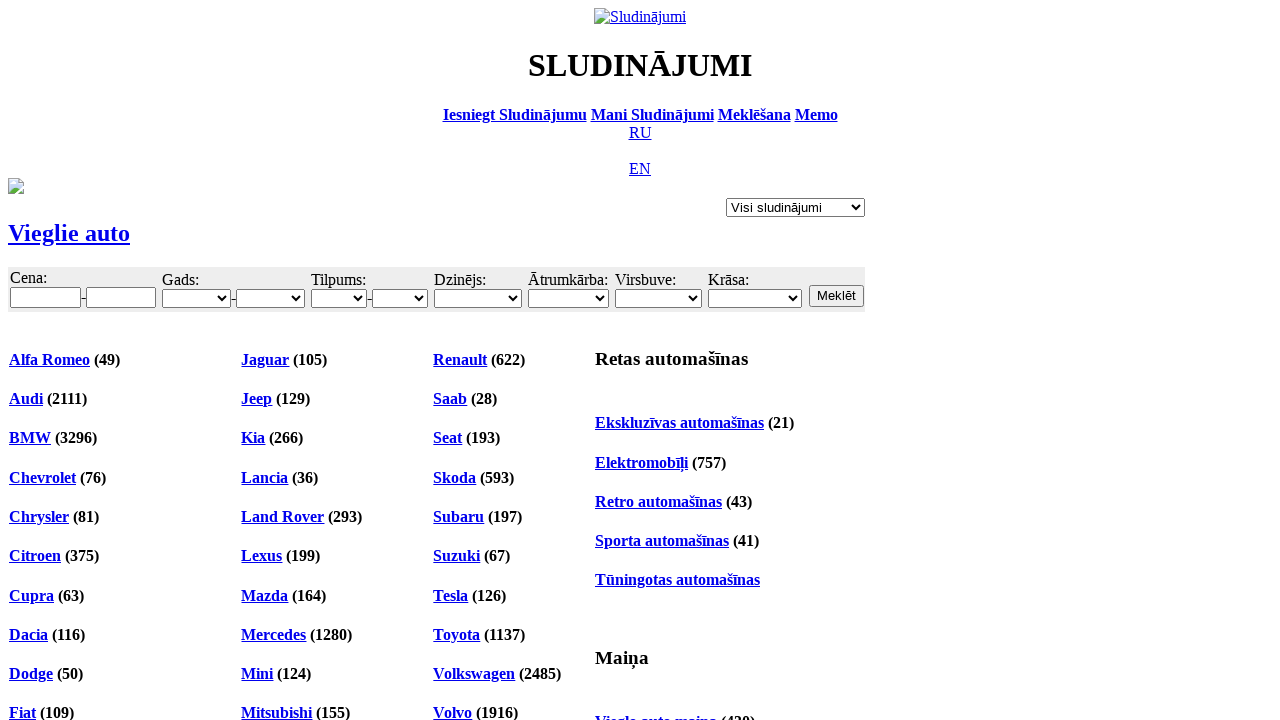

Filter form loaded successfully
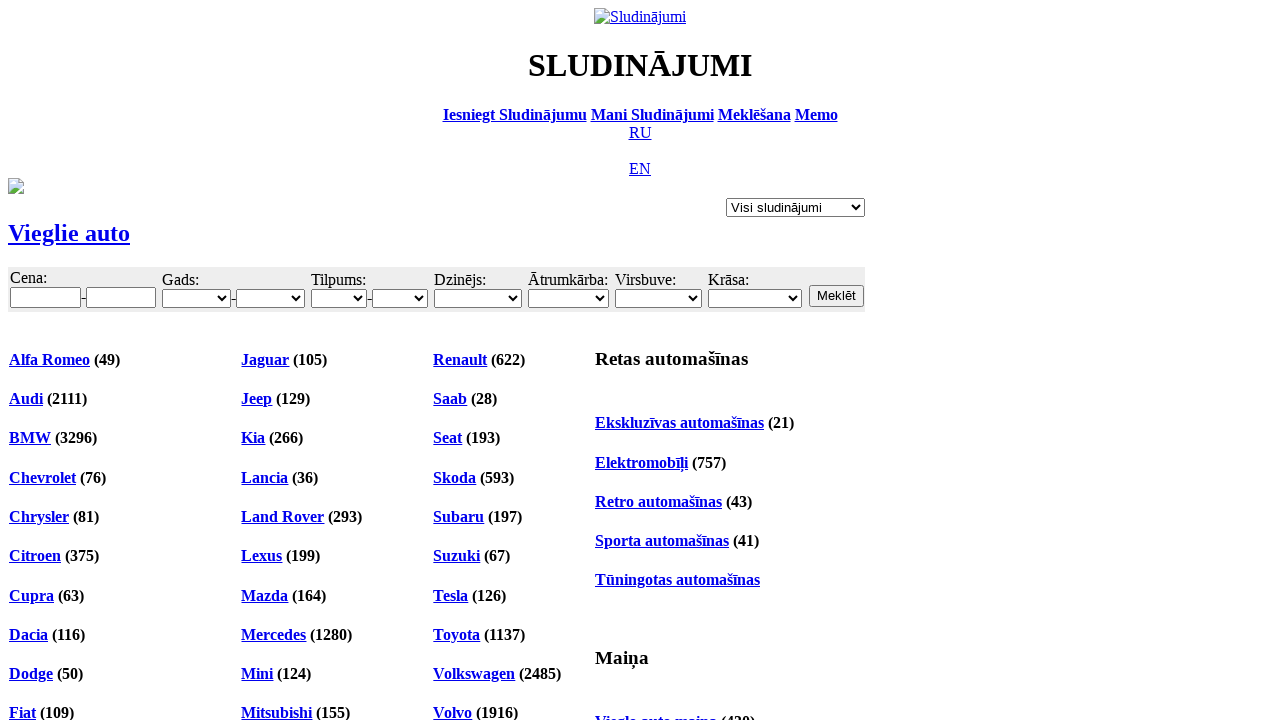

Vehicle category links are displayed in the filter form
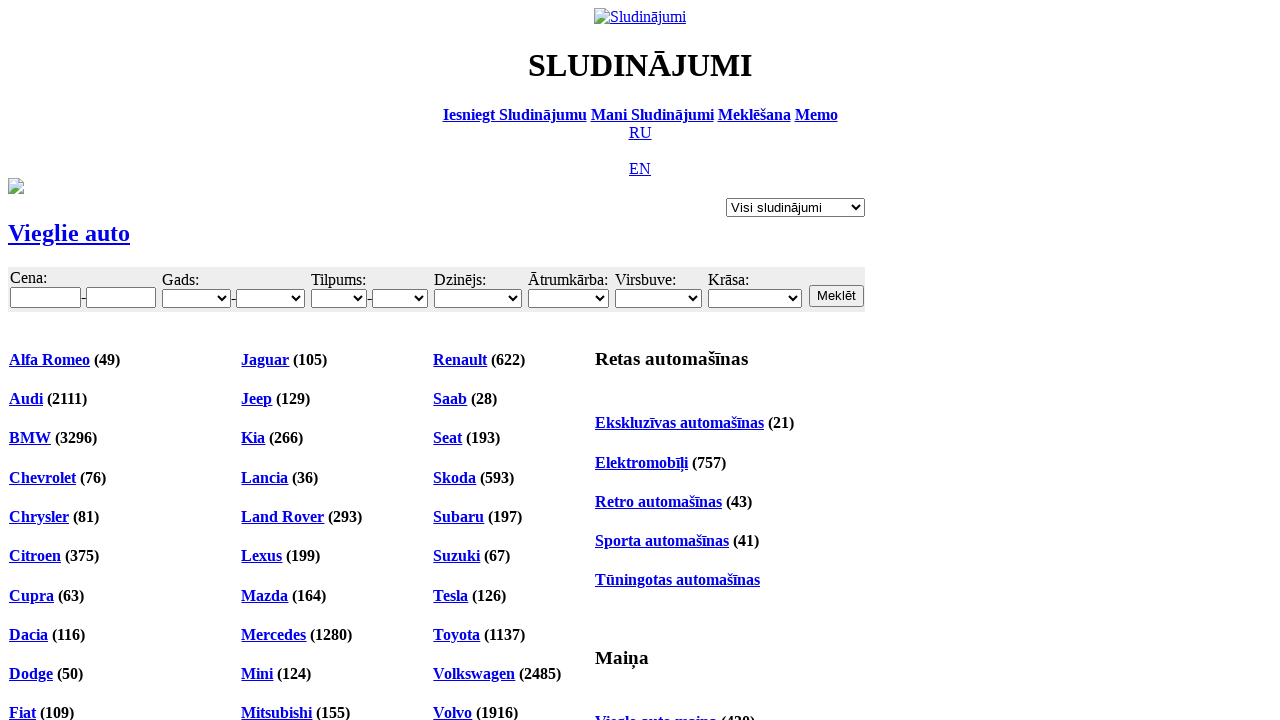

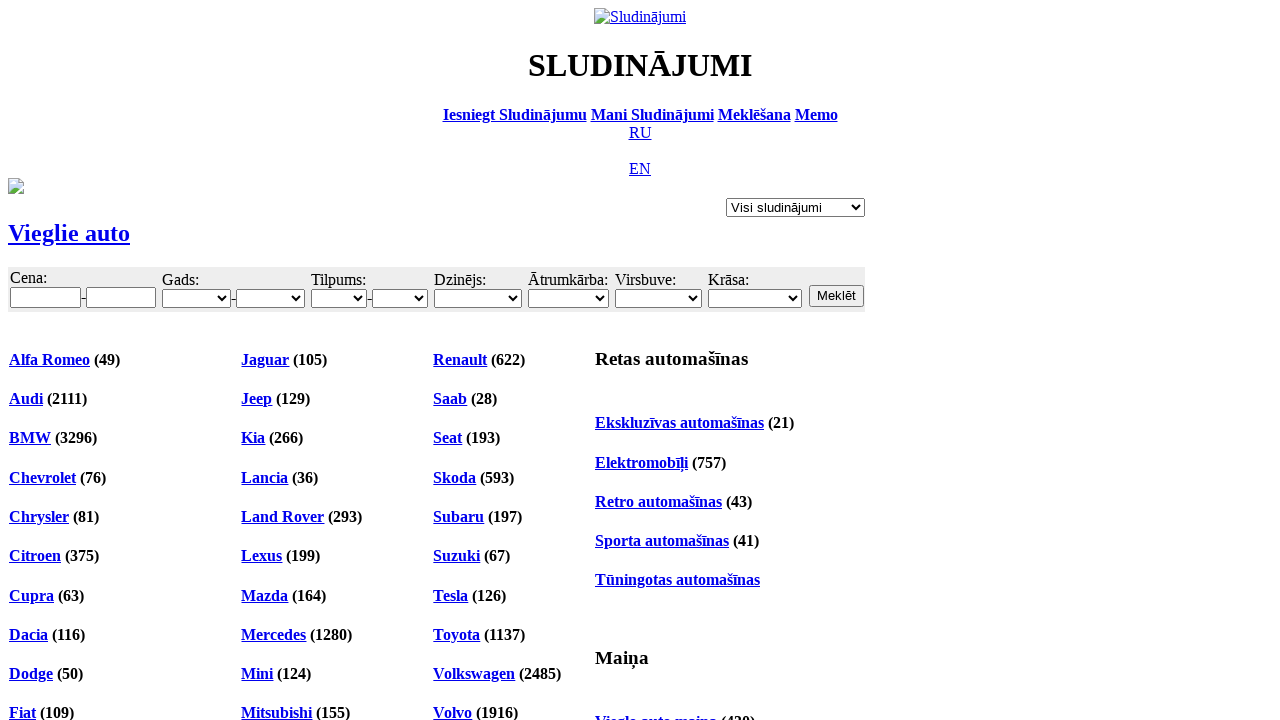